Tests clicking on the "More Information" link for payment order and security information

Starting URL: https://www.mts.by/

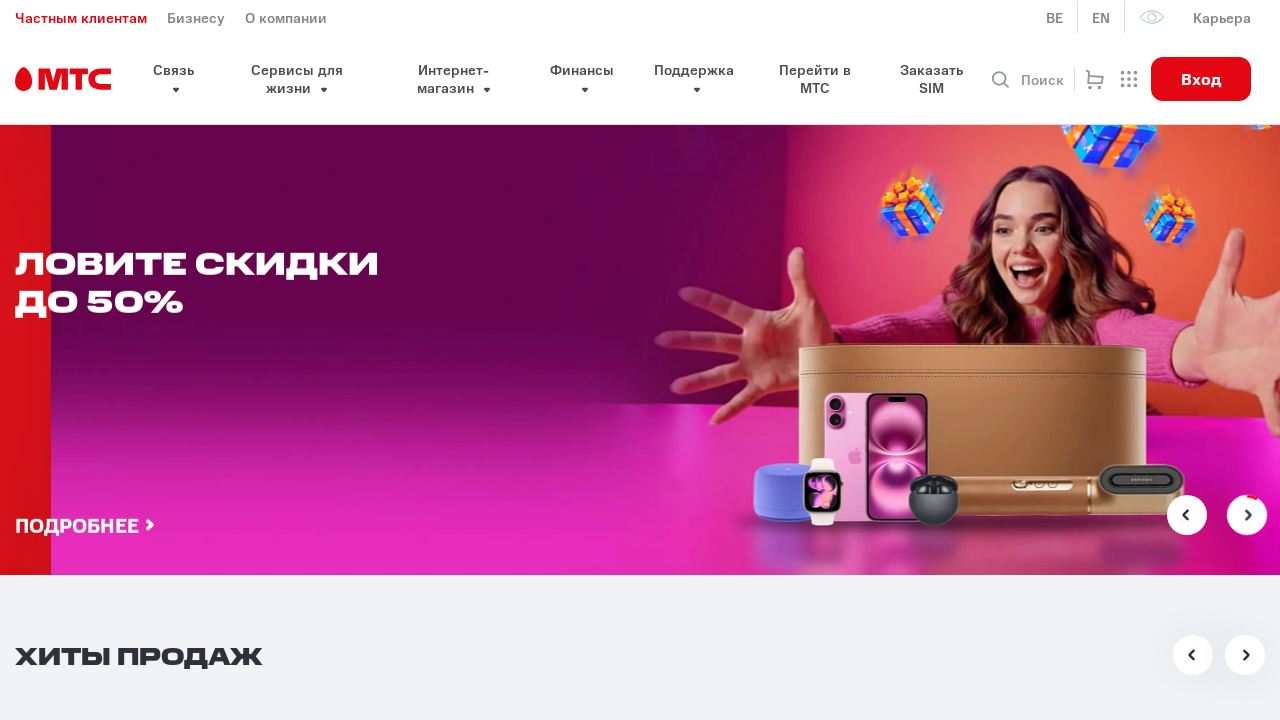

Navigated to https://www.mts.by/
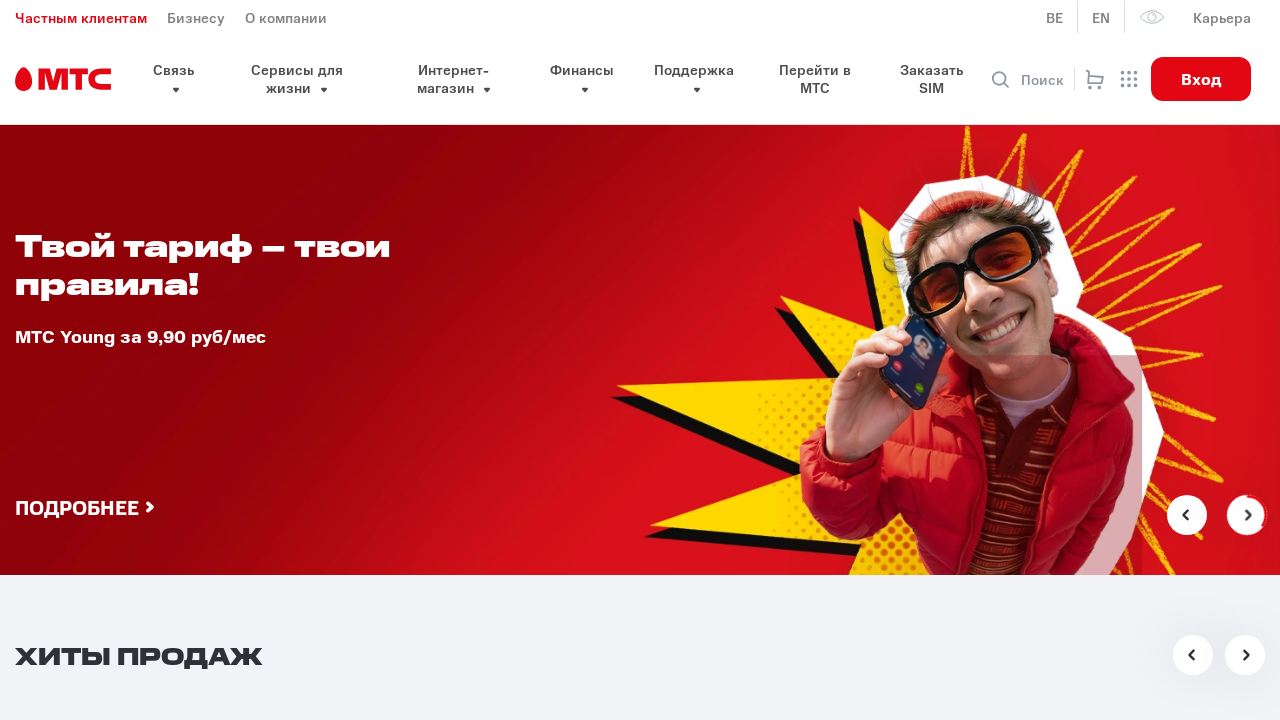

Clicked on 'More Information' link for payment order and security information at (190, 361) on a[href='/help/poryadok-oplaty-i-bezopasnost-internet-platezhey/']
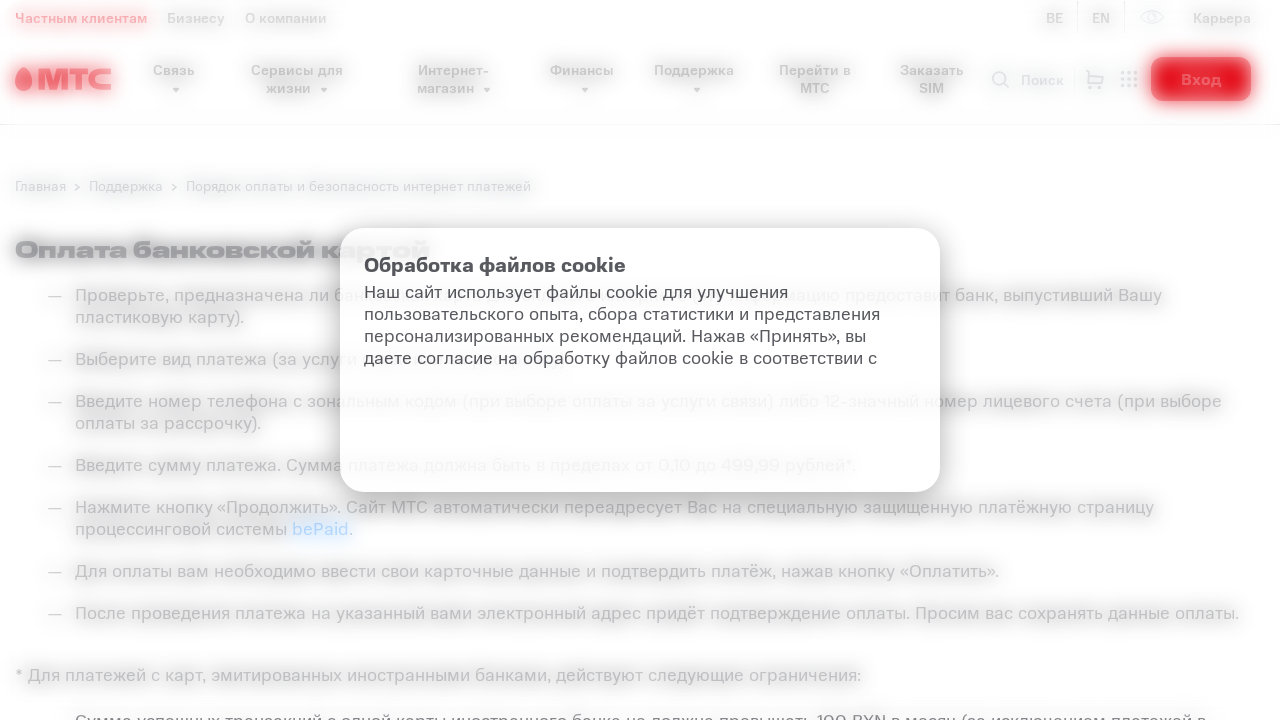

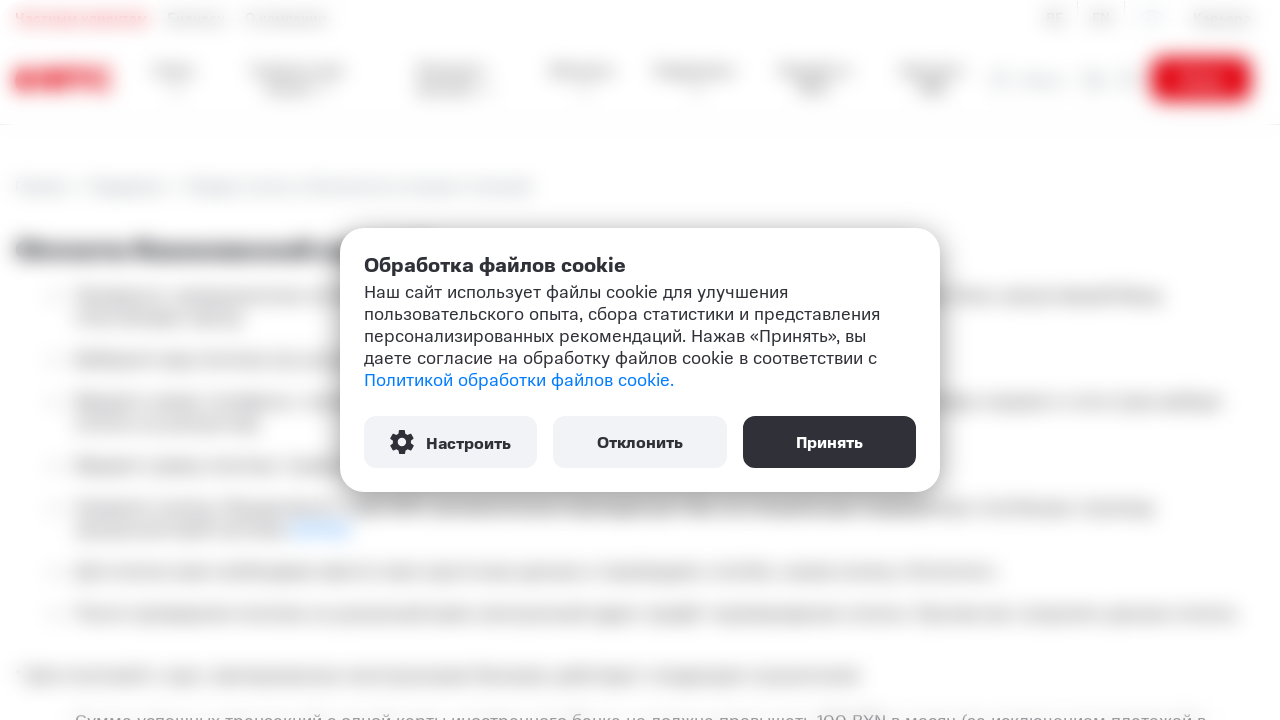